Tests multiple date-related cheatsheet pages by navigating to strftime, moment, and datetime pages and verifying headings are present

Starting URL: https://devhints.io/strftime

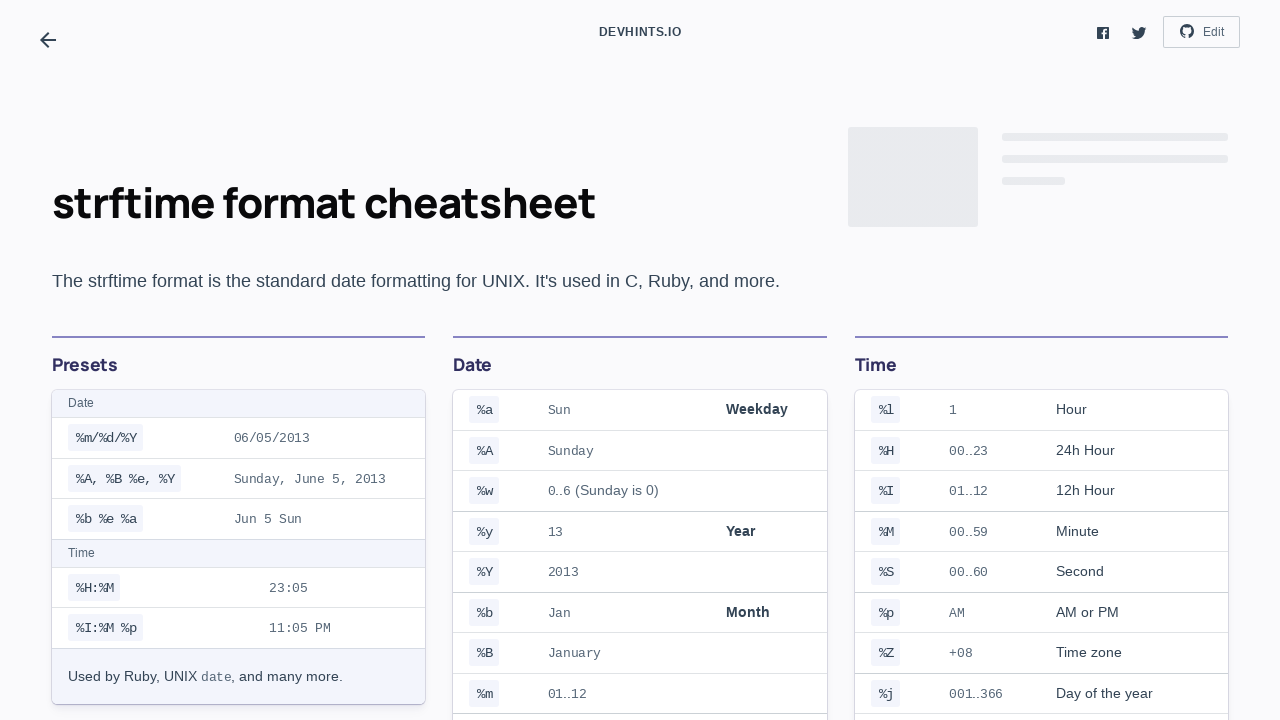

Focused on 'strftime format cheatsheet' heading on internal:role=heading[name="strftime format cheatsheet"i]
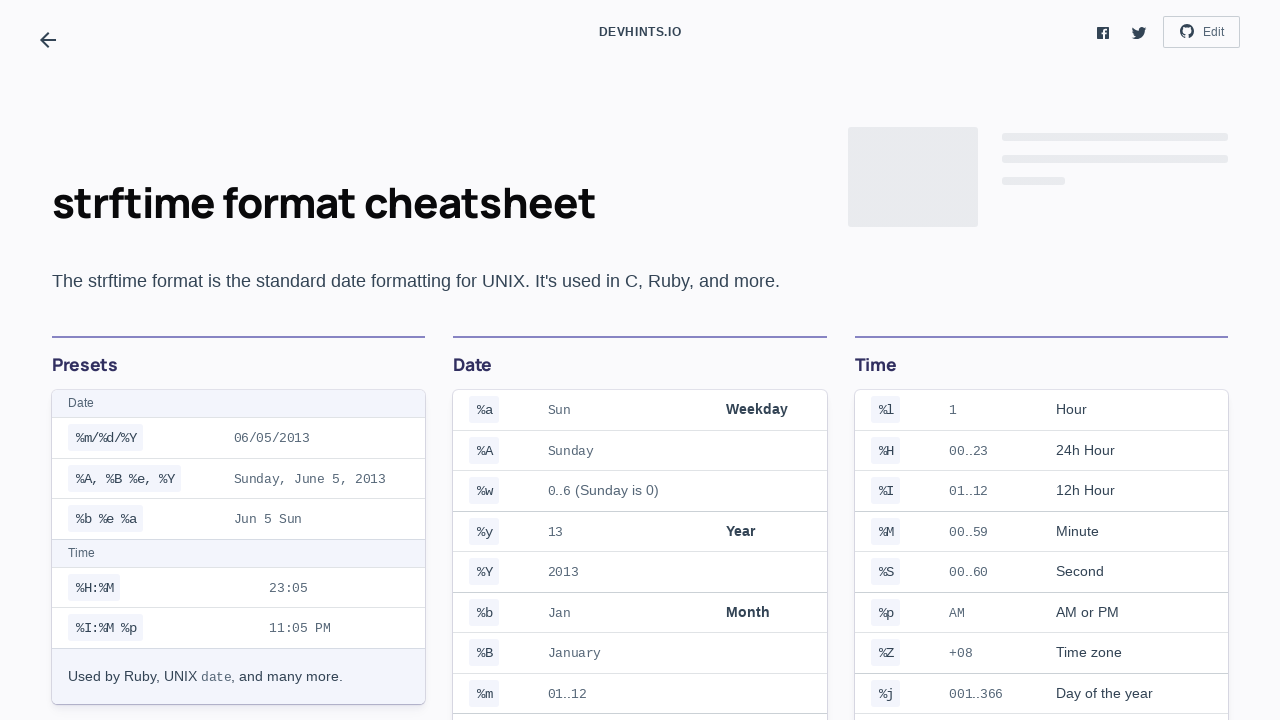

Focused on 'Presets' heading on internal:role=heading[name="Presets"i]
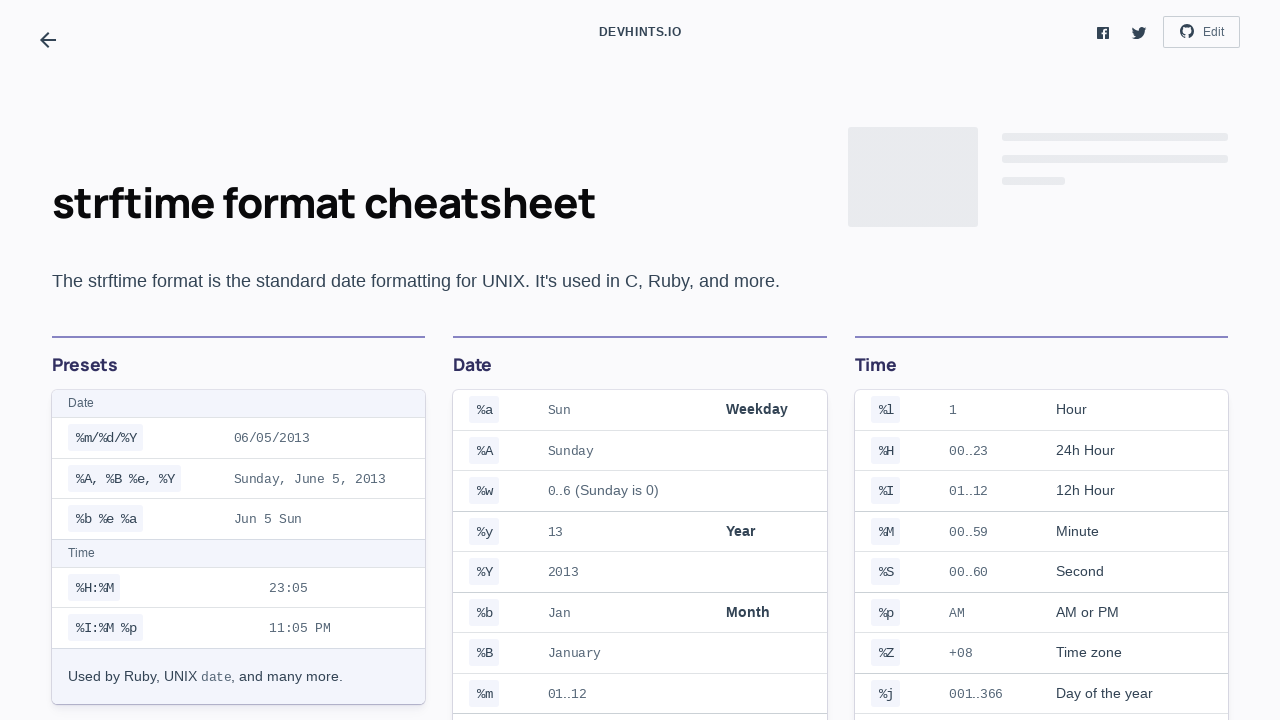

Navigated to moment.js cheatsheet page
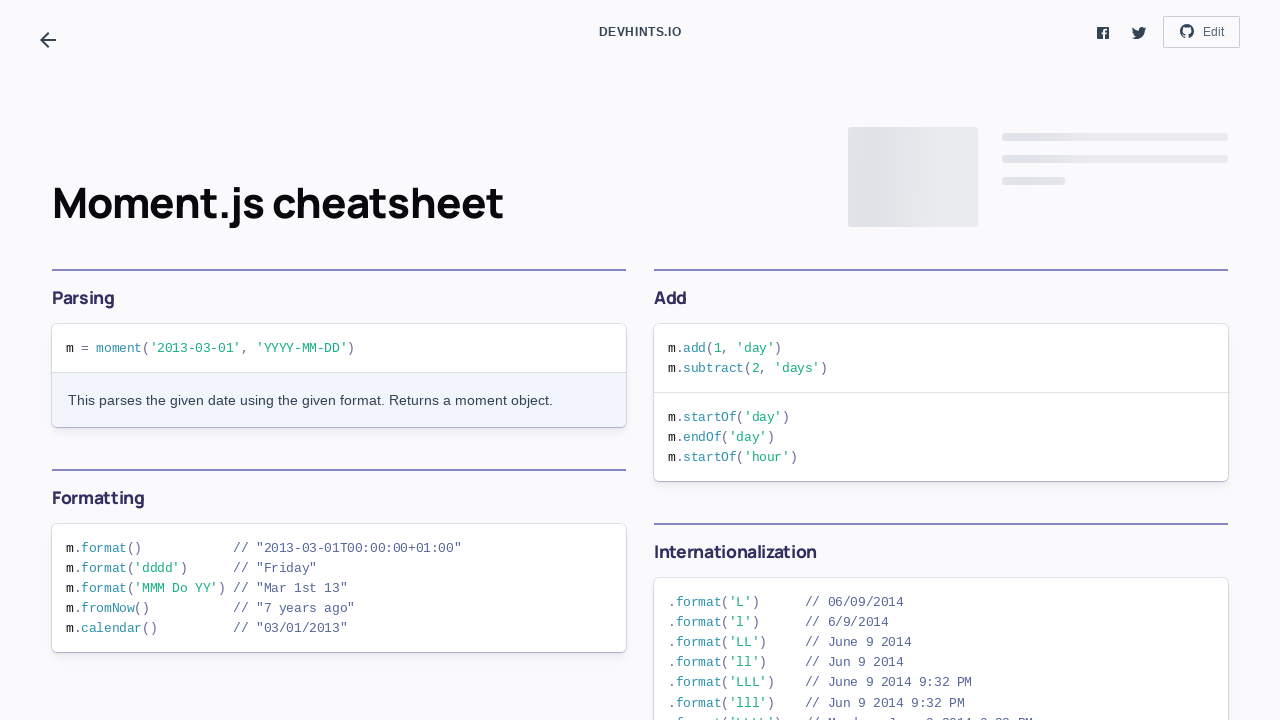

Focused on 'Moment.js cheatsheet' heading on internal:role=heading[name="Moment.js cheatsheet"i]
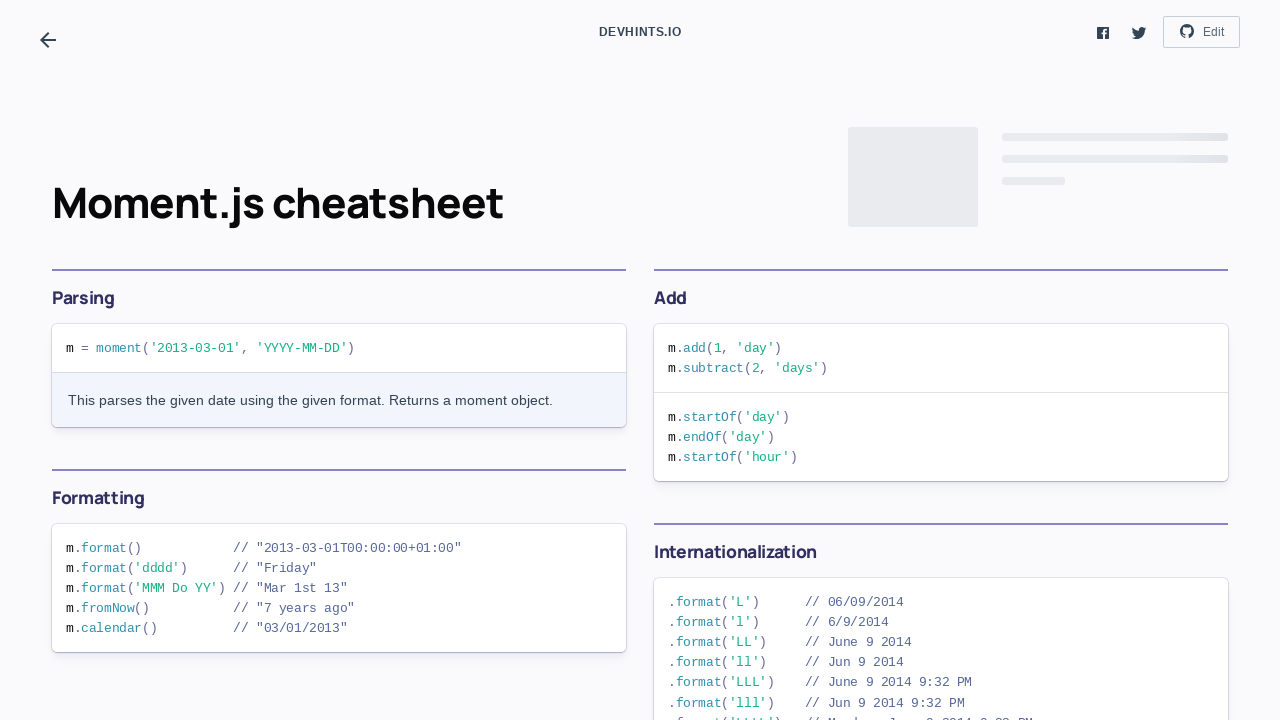

Focused on 'Parsing' heading on internal:role=heading[name="Parsing"i]
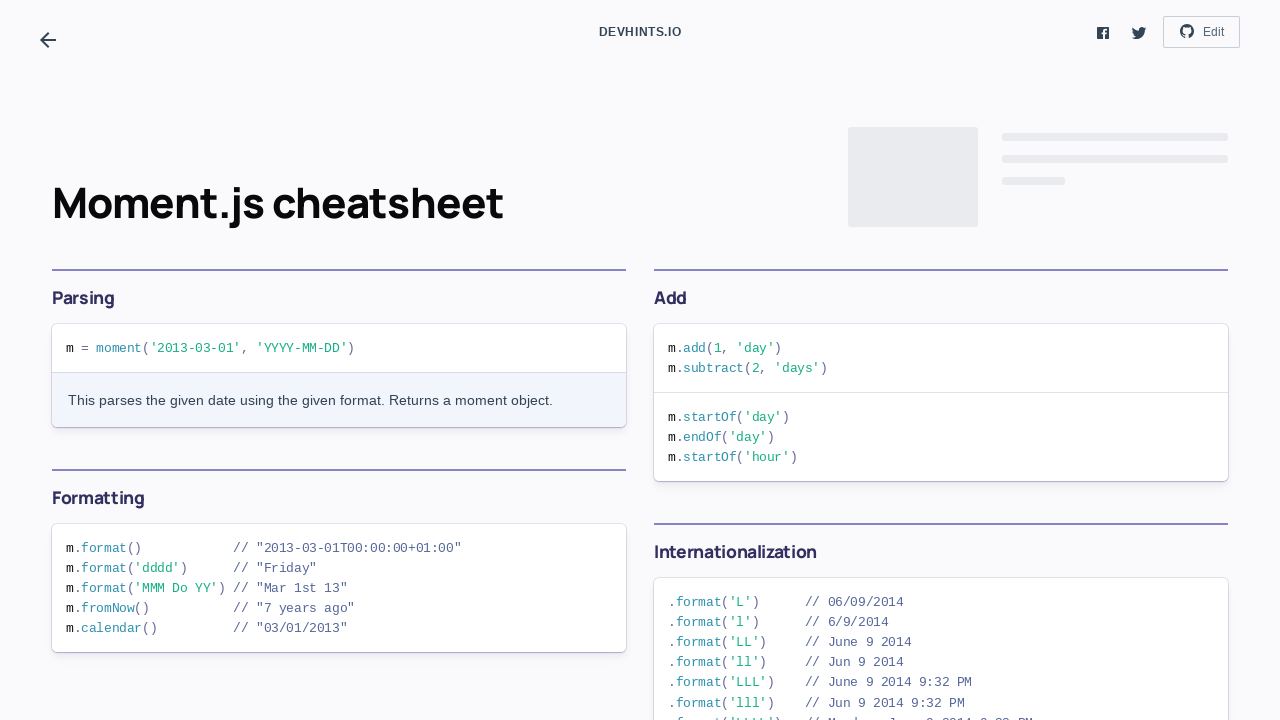

Focused on 'Internationalization' heading on internal:role=heading[name="Internationalization"s]
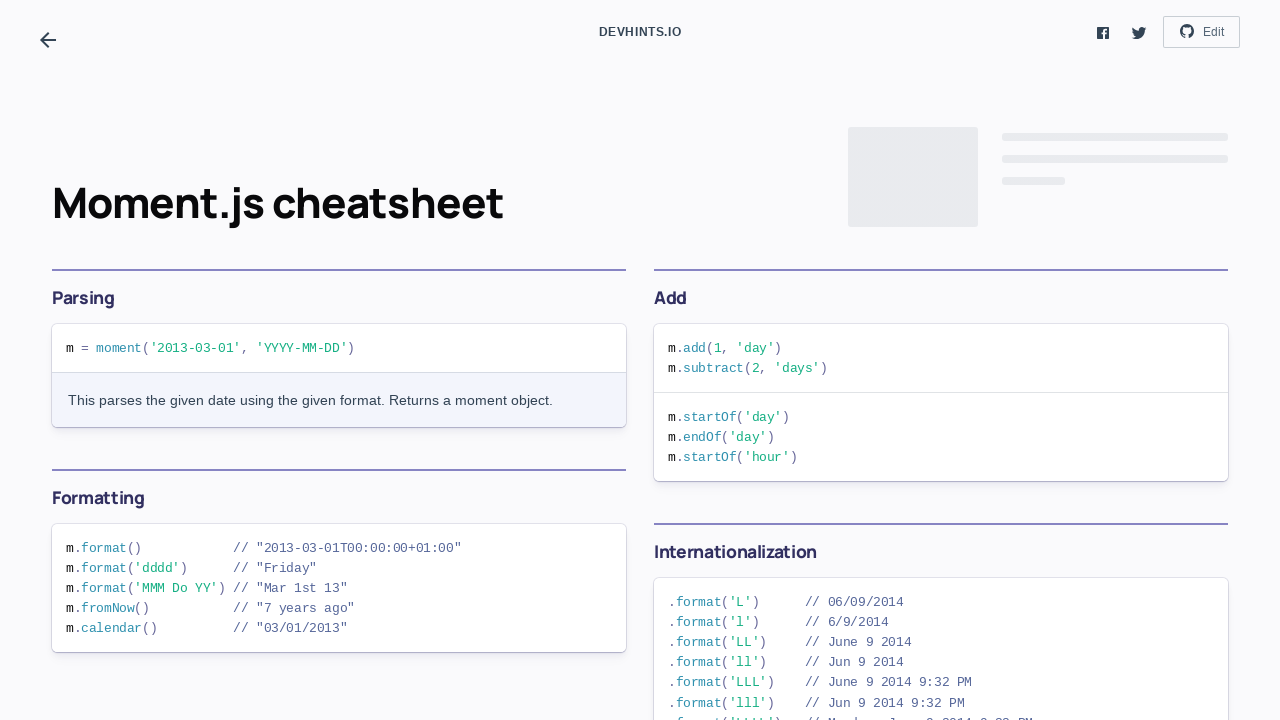

Focused on 'Add' heading on internal:role=heading[name="Add"i]
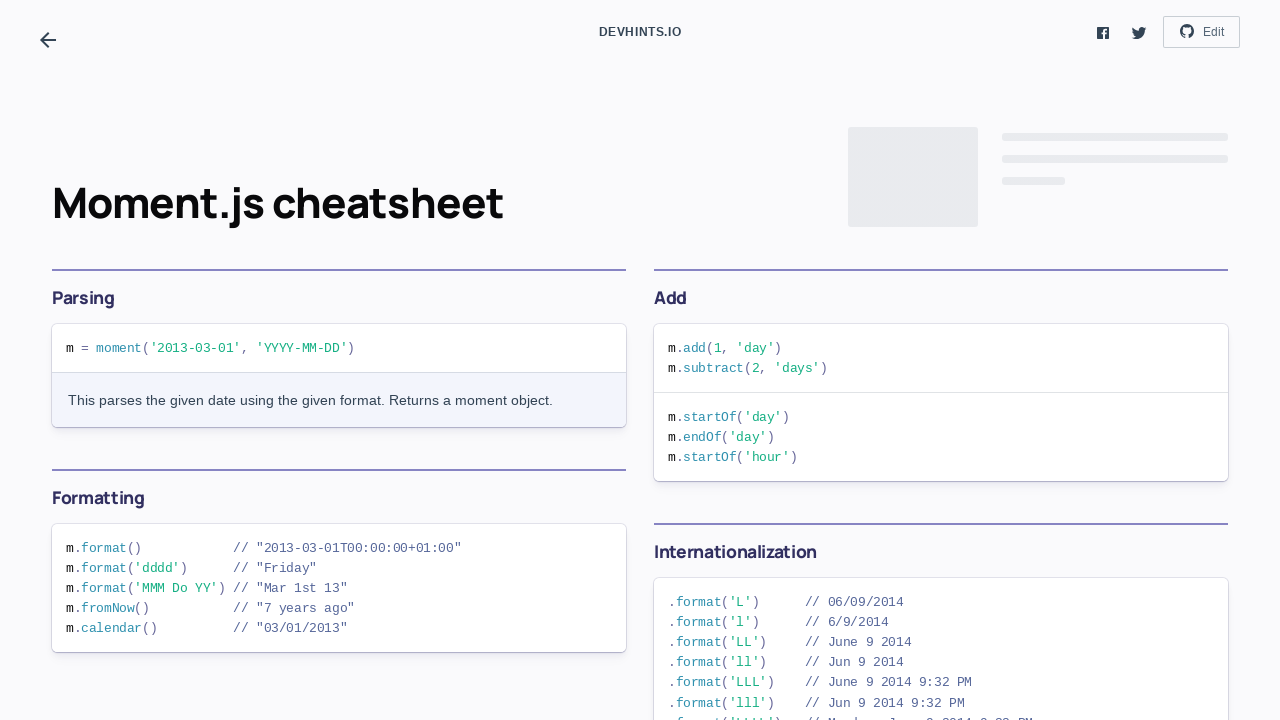

Navigated to datetime cheatsheet page
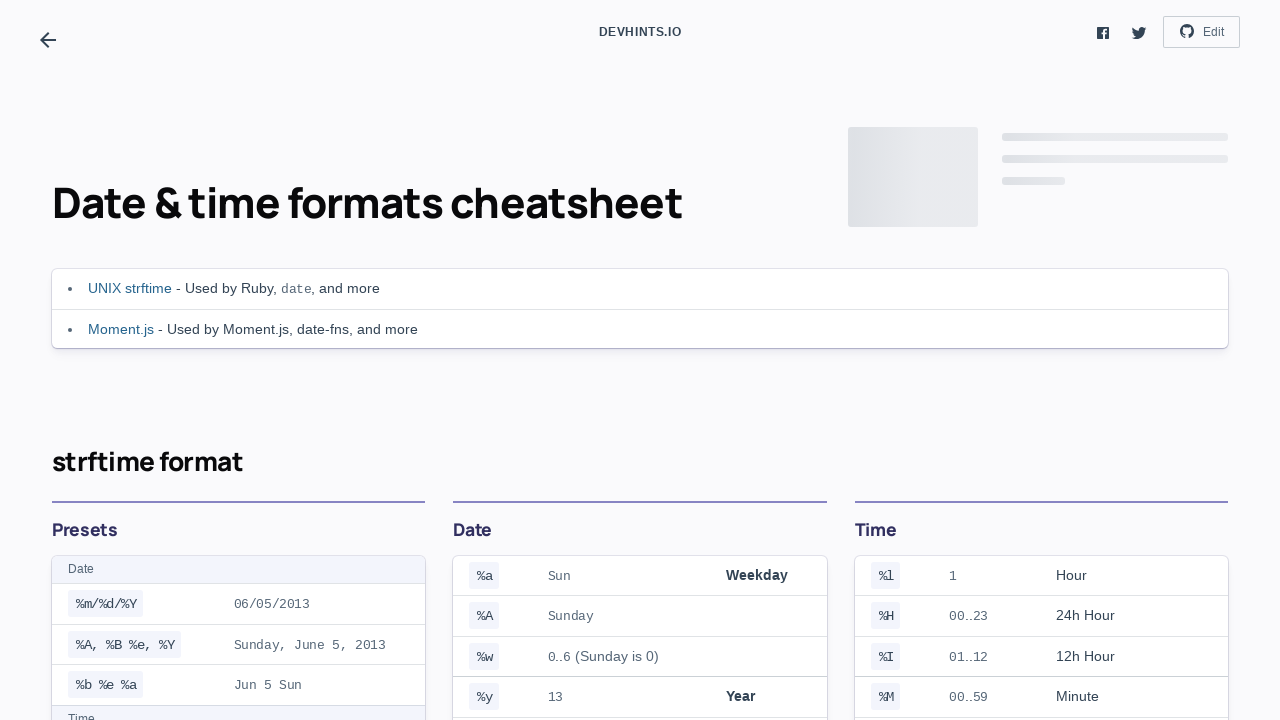

Focused on 'strftime format' heading on internal:role=heading[name="strftime format"i]
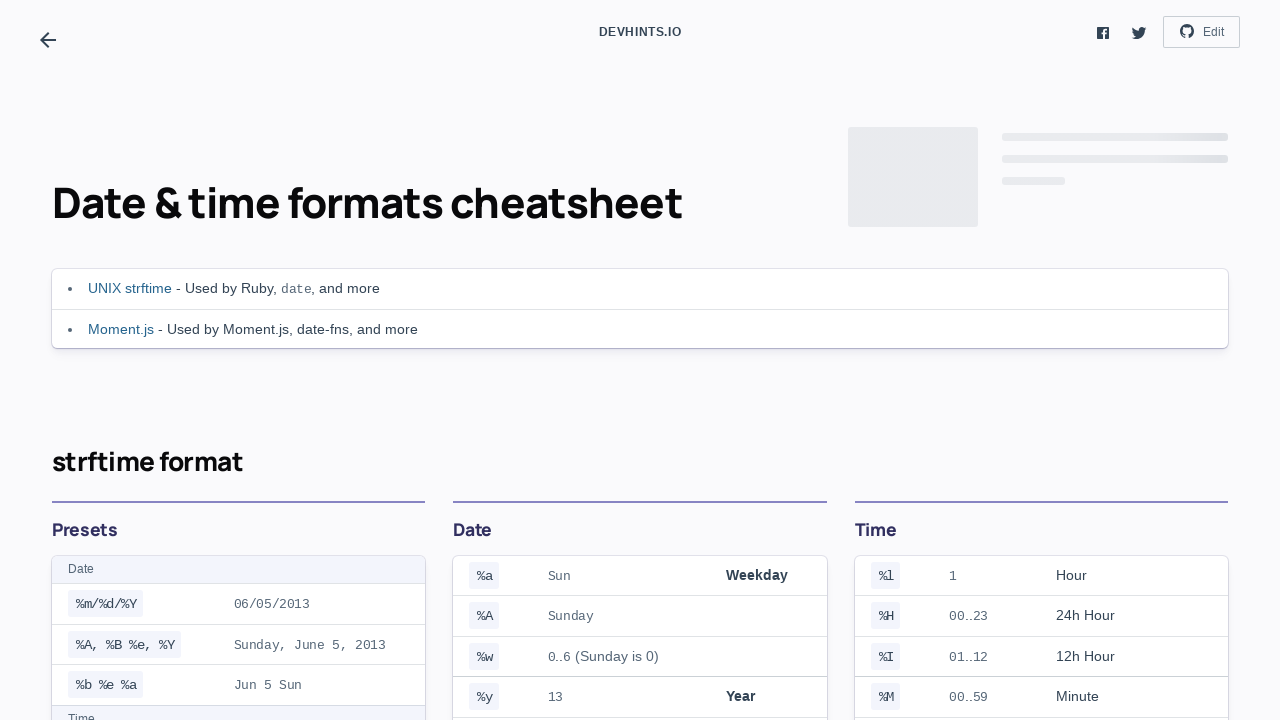

Focused on 'Moment.js format' heading on internal:role=heading[name="Moment.js format"i]
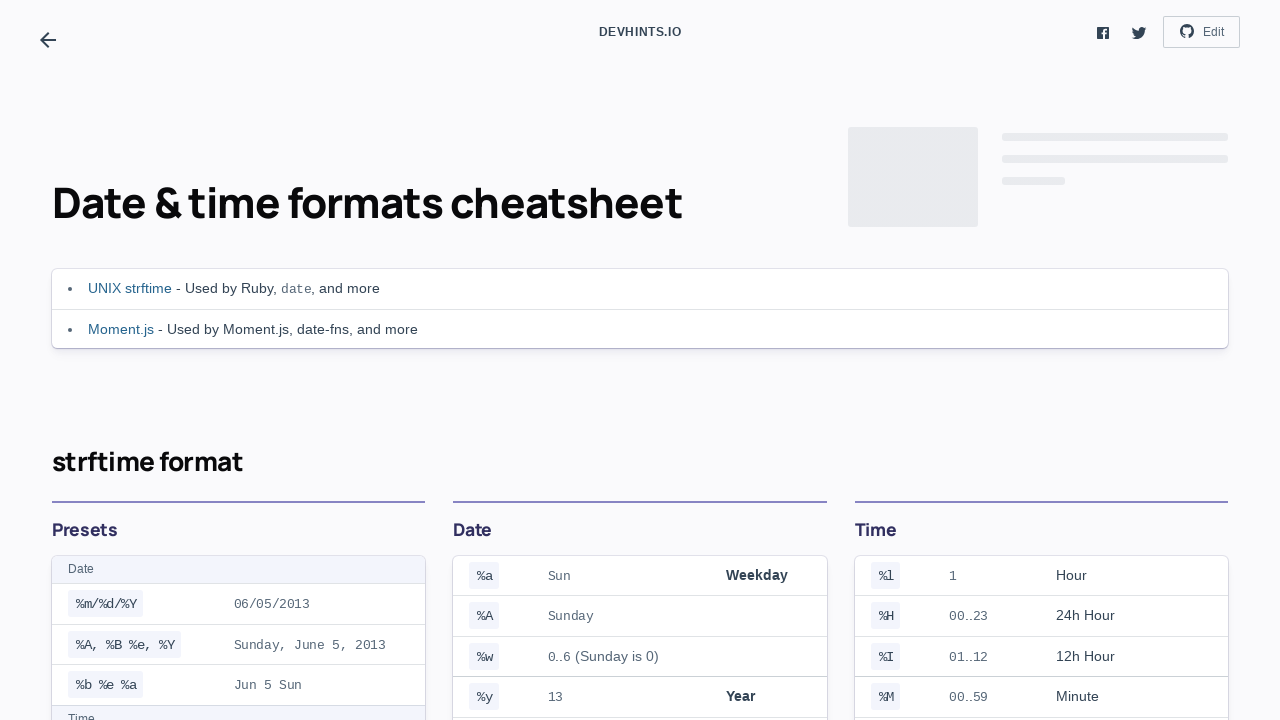

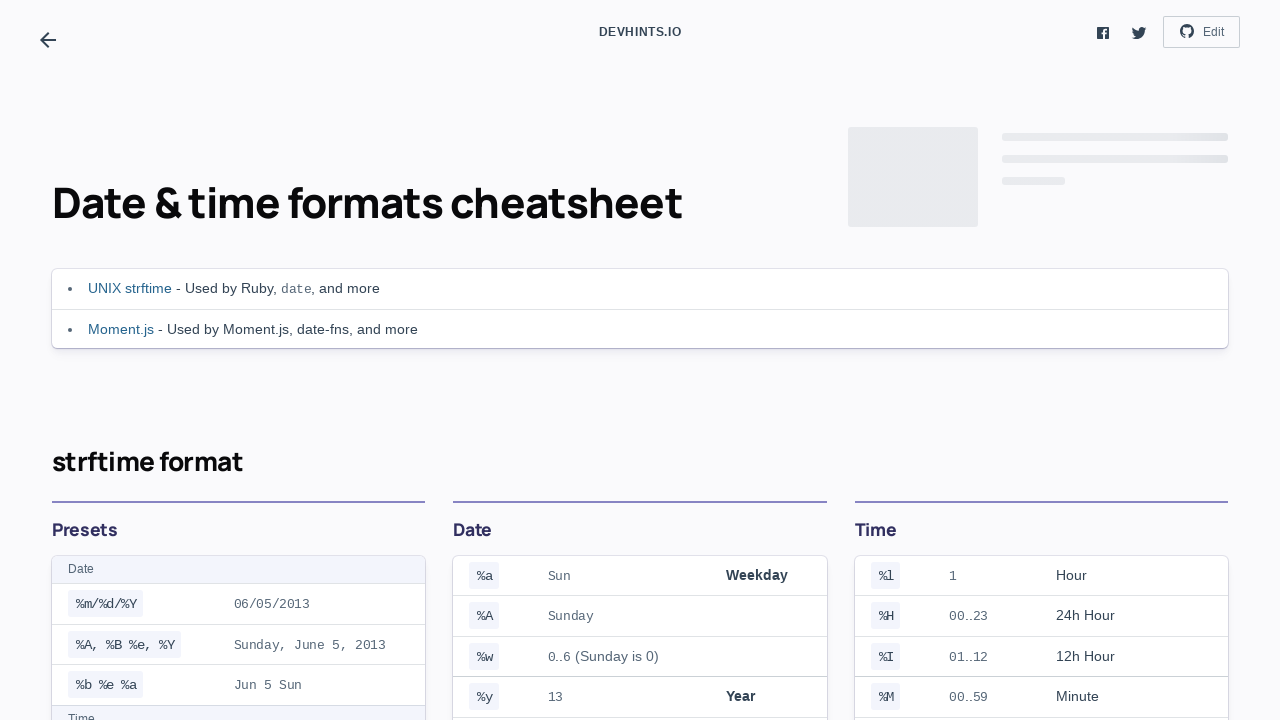